Tests the Add/Remove Elements functionality by clicking the Add Element button, verifying the Delete button appears, clicking Delete, and verifying the page heading is still visible

Starting URL: https://the-internet.herokuapp.com/add_remove_elements/

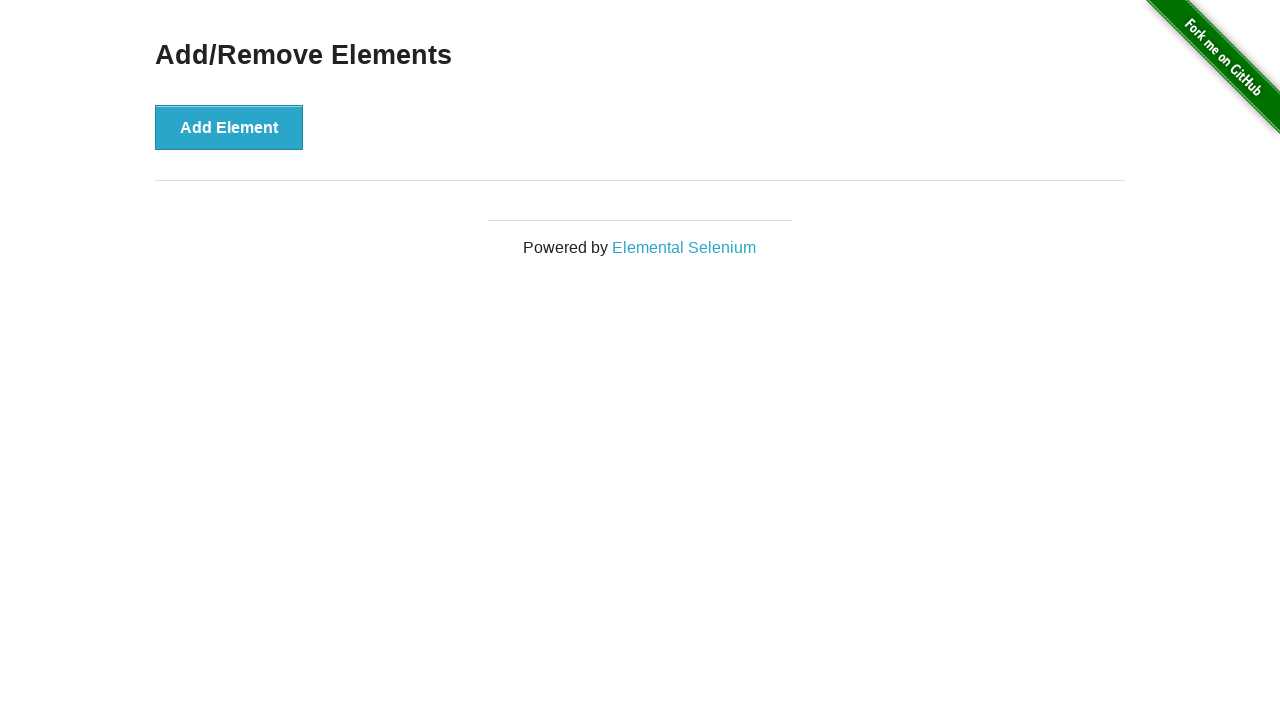

Clicked the Add Element button at (229, 127) on button[onclick='addElement()']
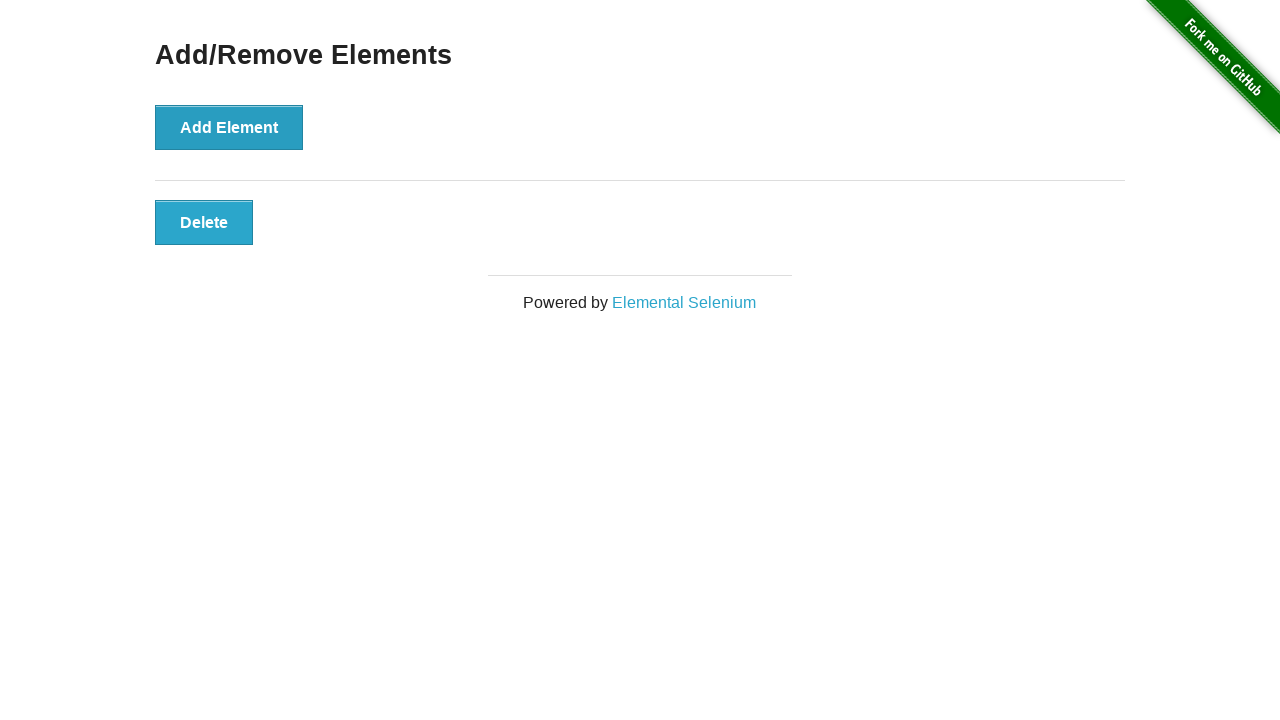

Delete button appeared and is visible
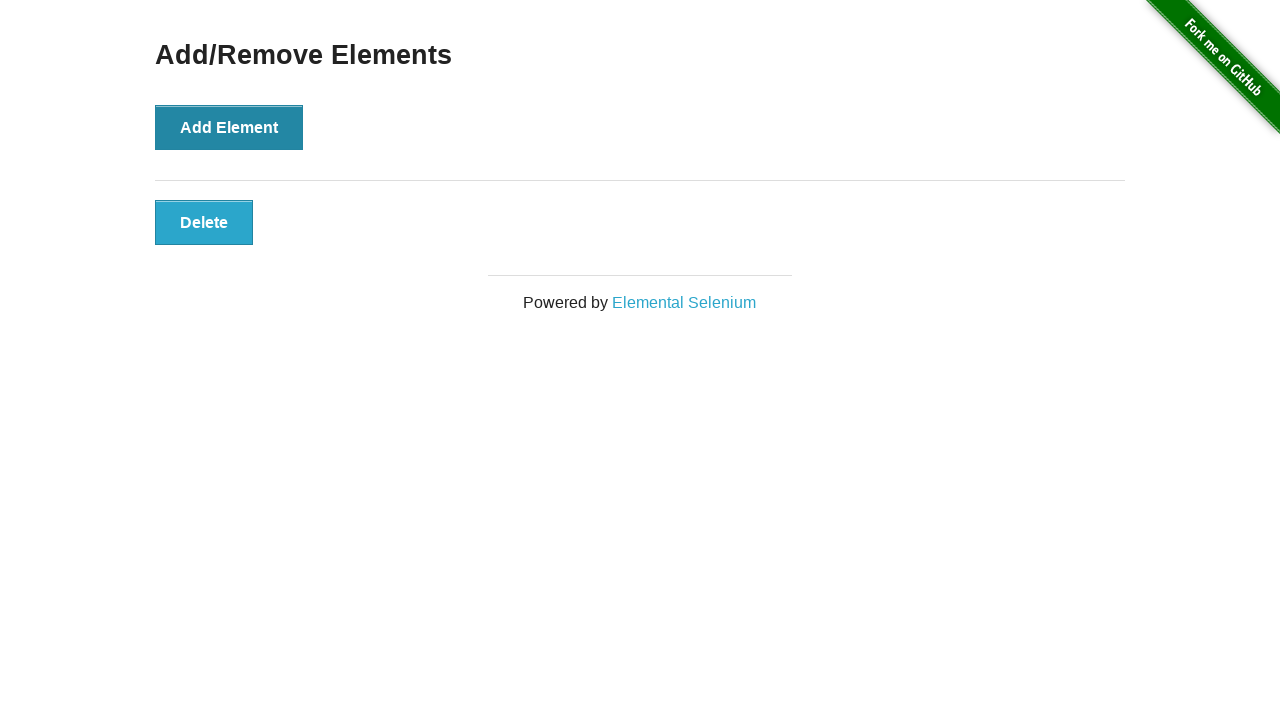

Clicked the Delete button at (204, 222) on button.added-manually
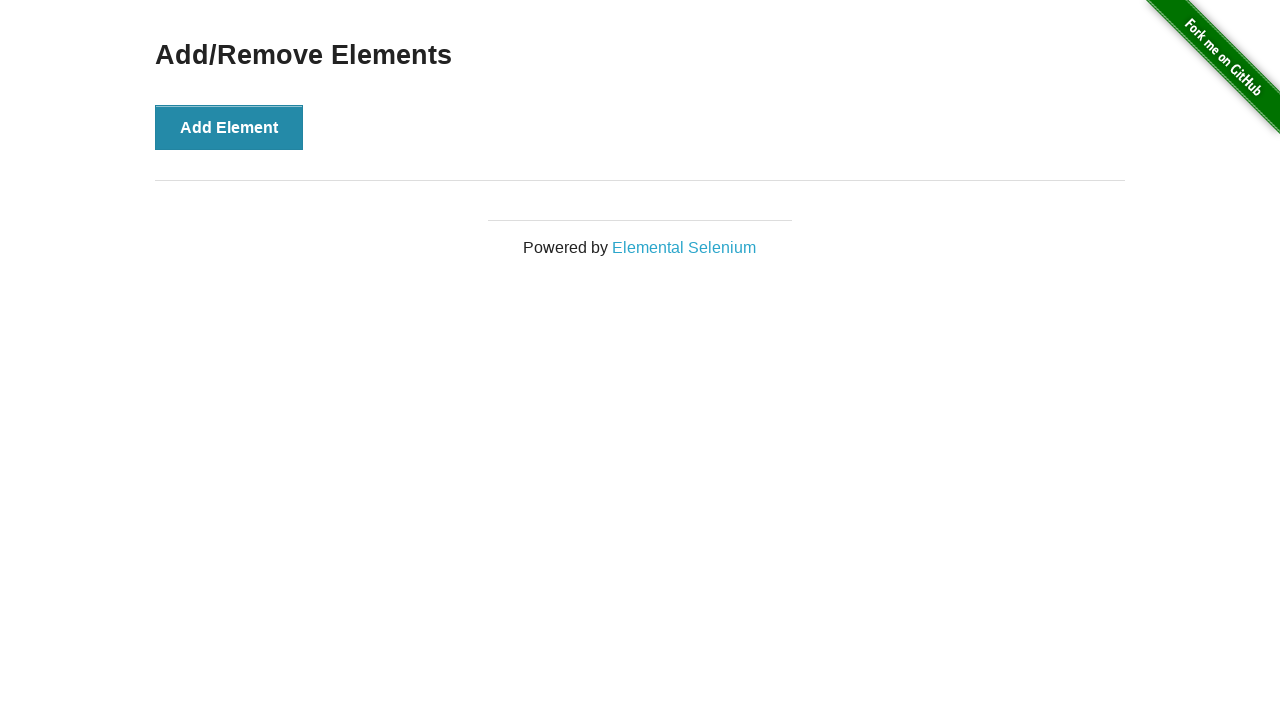

Verified the 'Add/Remove Elements' heading is still visible
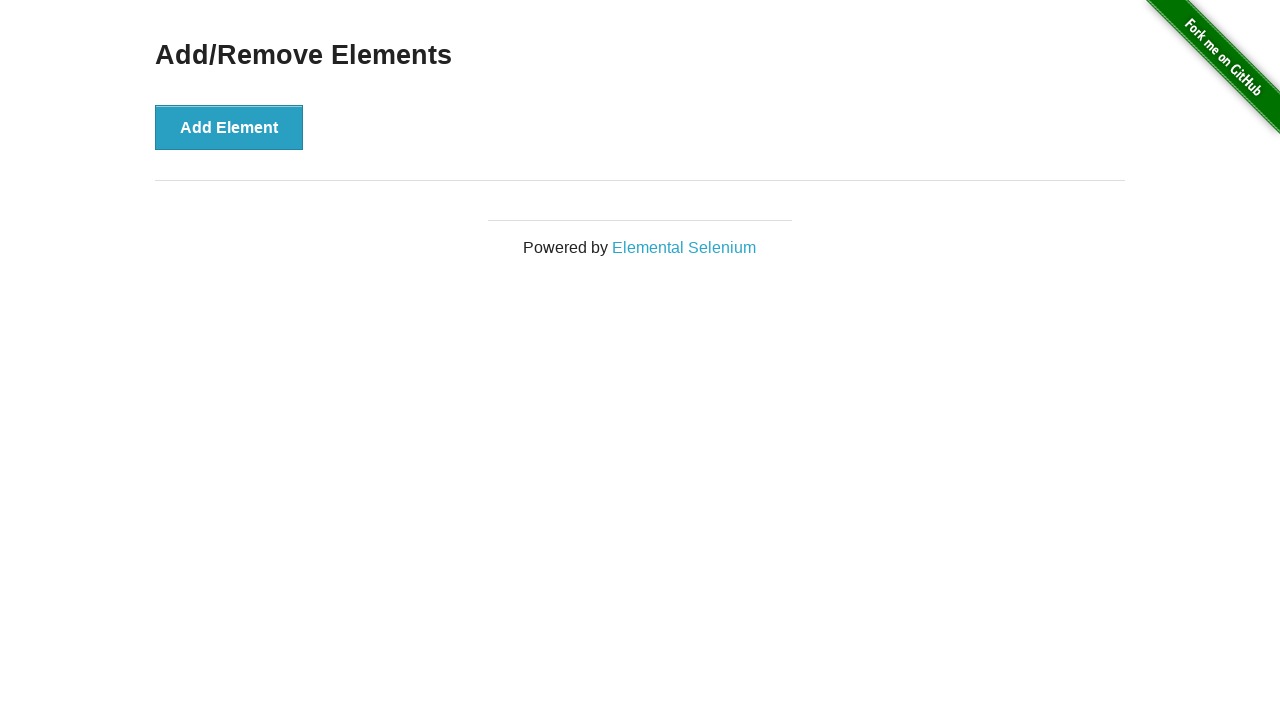

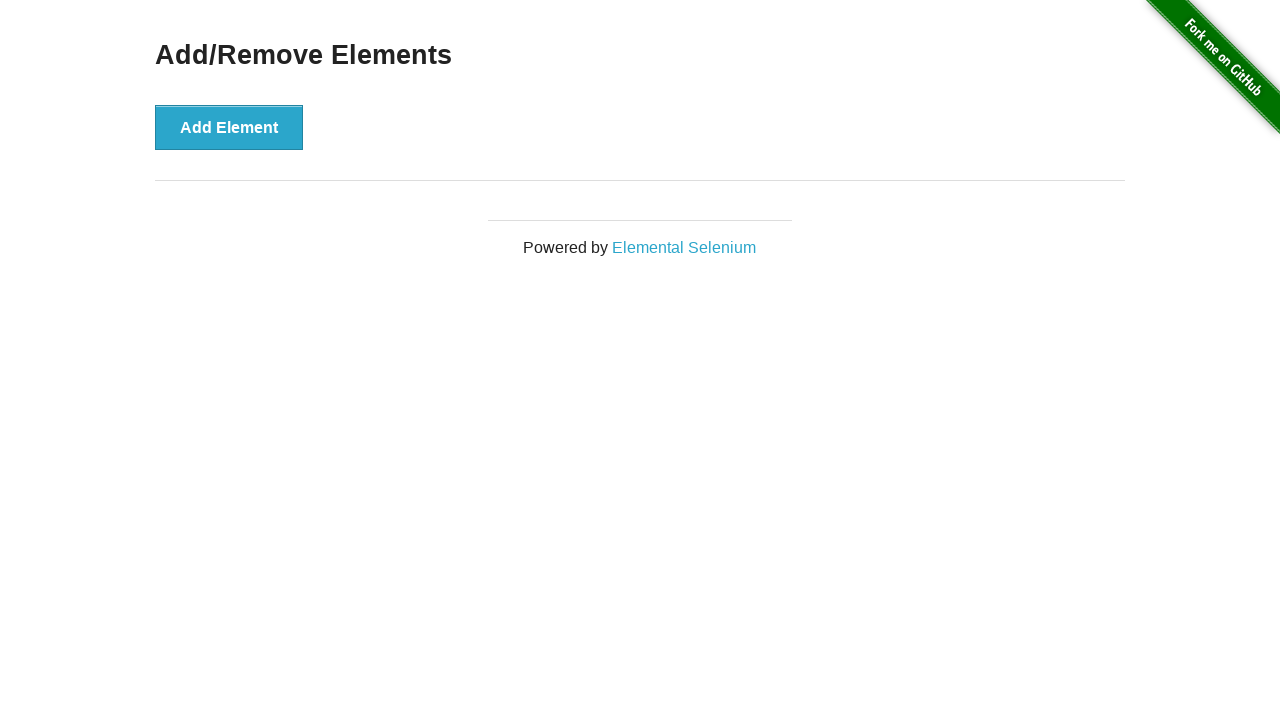